Validates UI components on a registration form by checking visibility, enabled state, and default values of the first name input field, male radio button, and submit button. Also clicks the radio button to verify selection state changes.

Starting URL: https://demo.automationtesting.in/Register.html

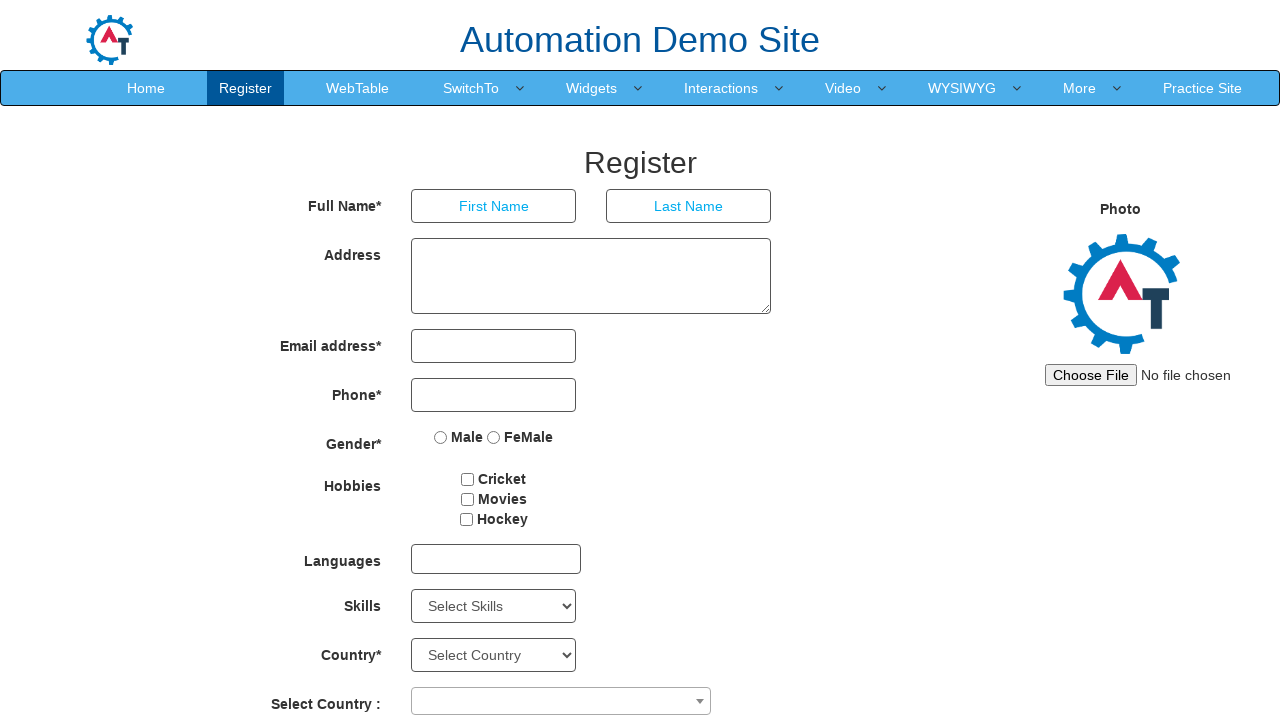

Located first name input field
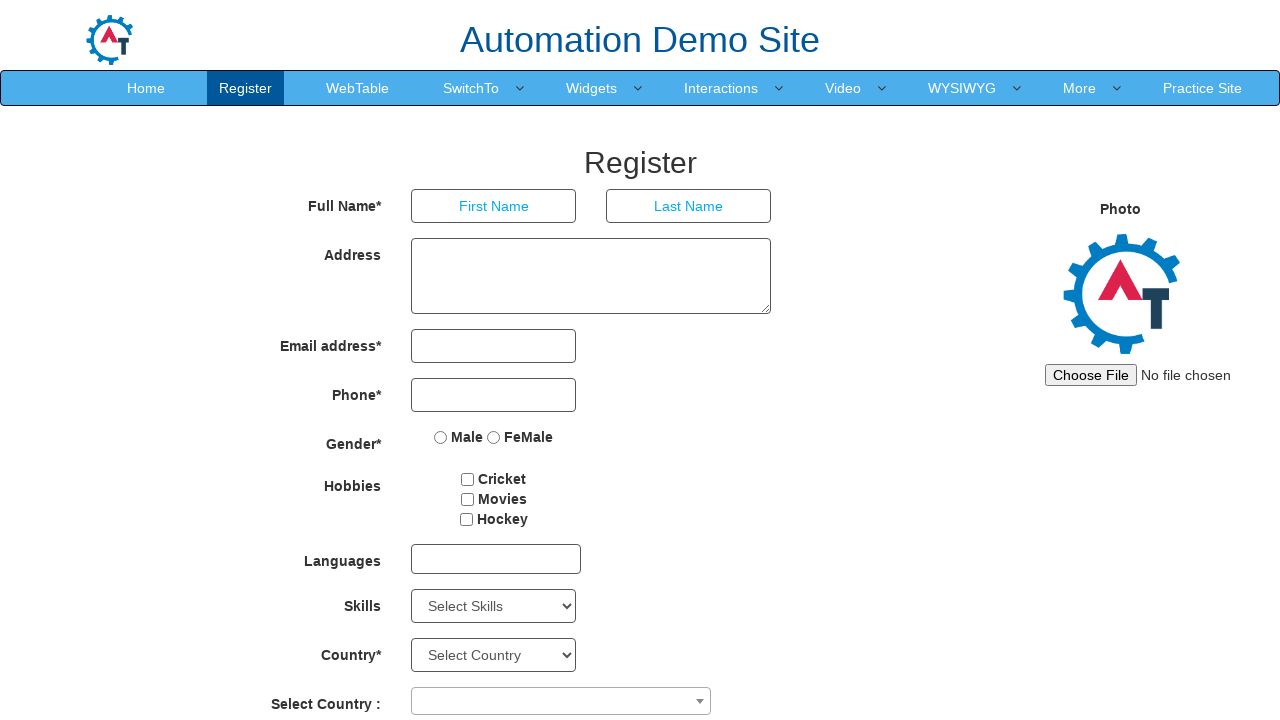

Verified first name input field is visible
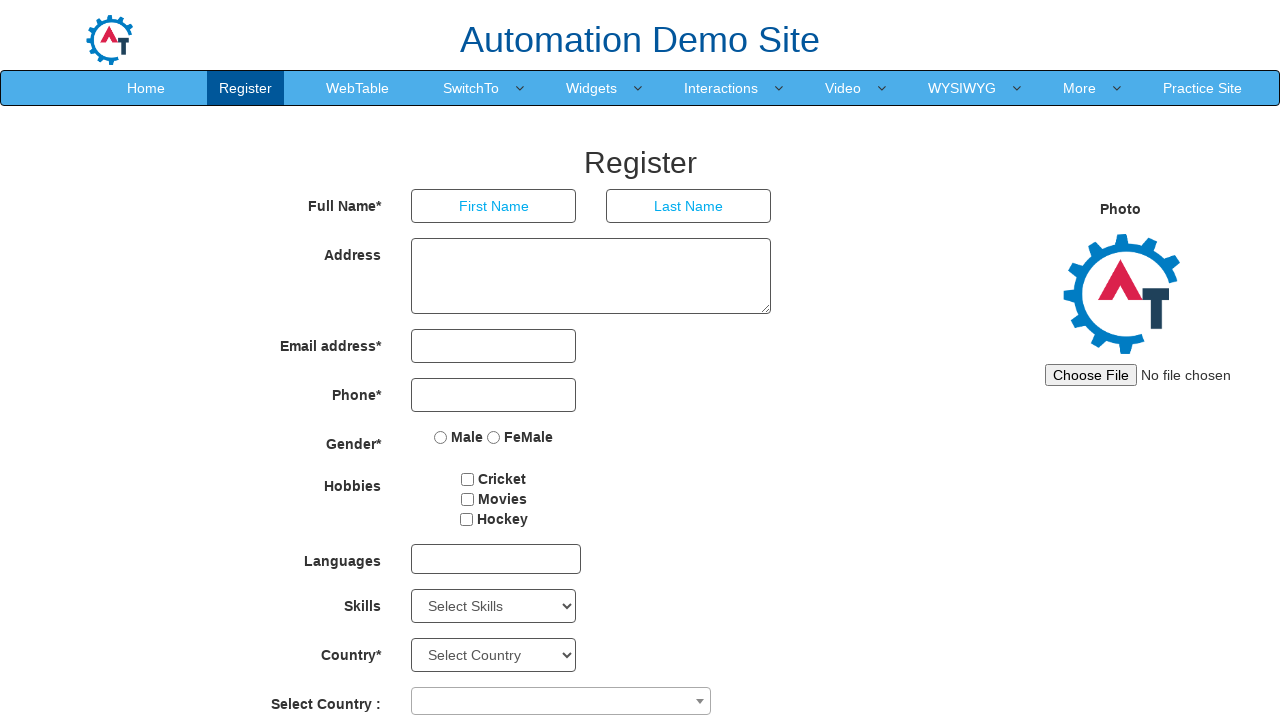

Verified first name input field is enabled
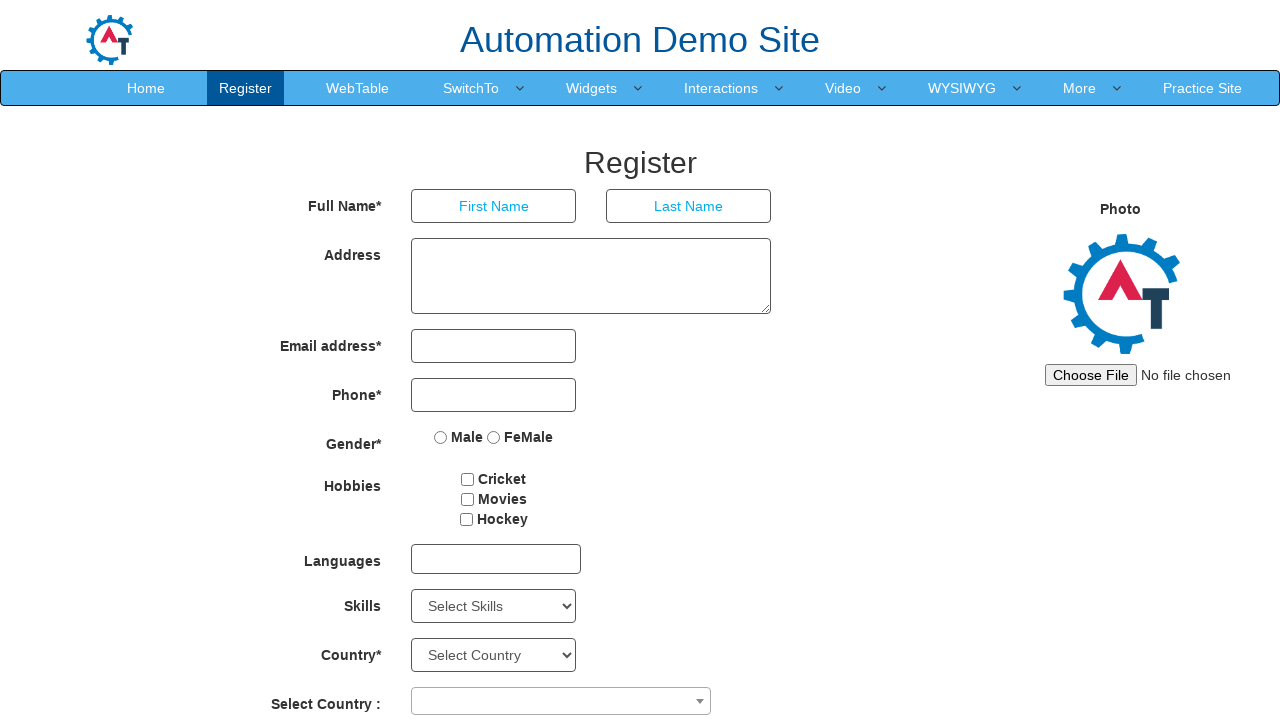

Retrieved placeholder attribute from first name input
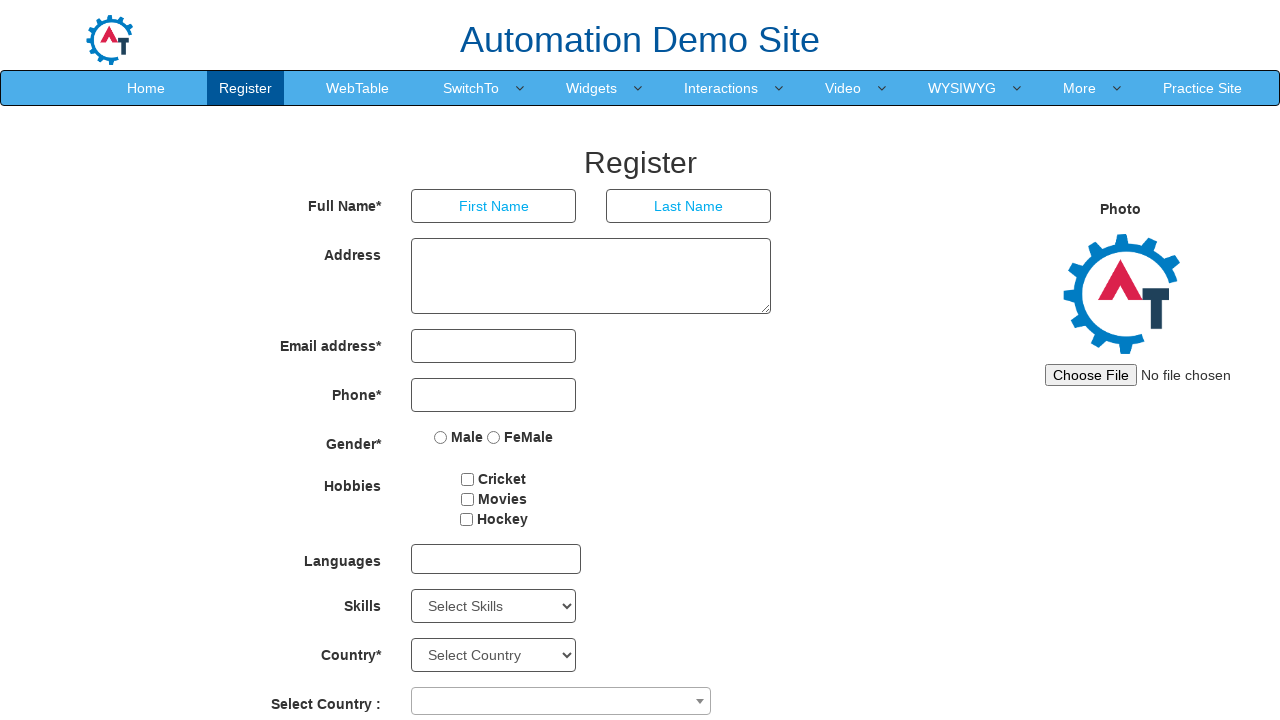

Verified first name input placeholder is 'First Name'
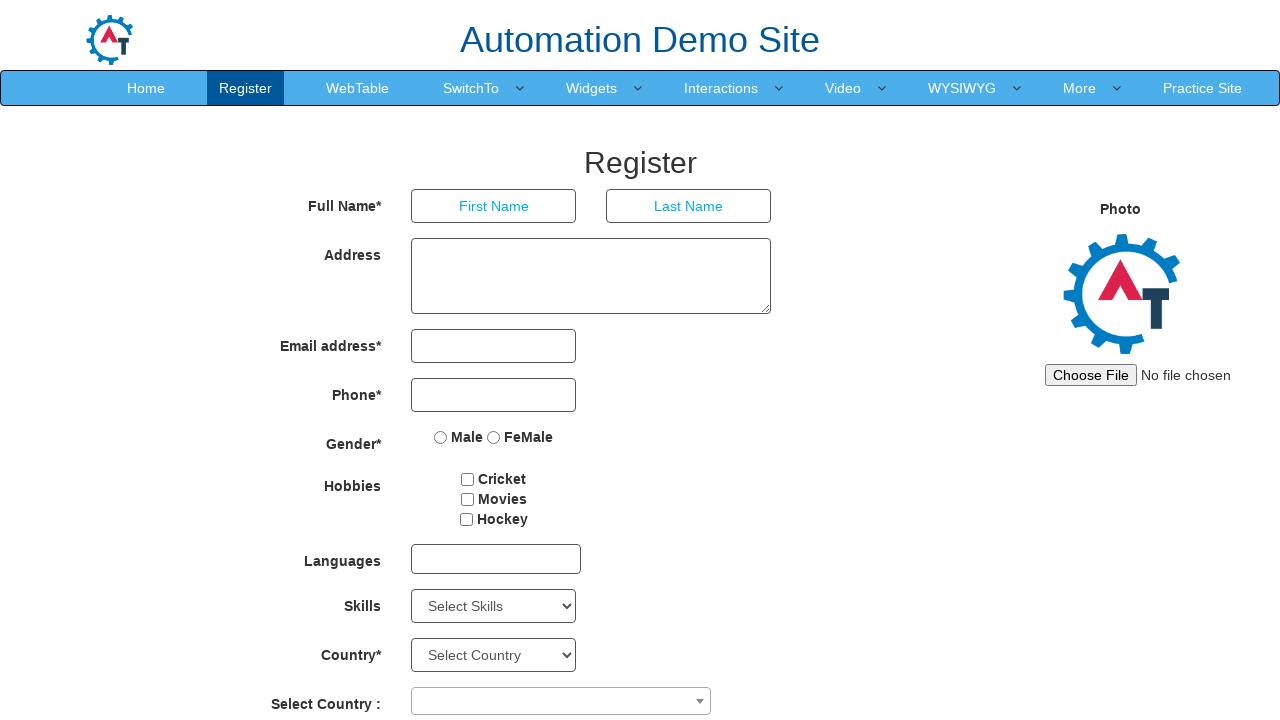

Located male radio button
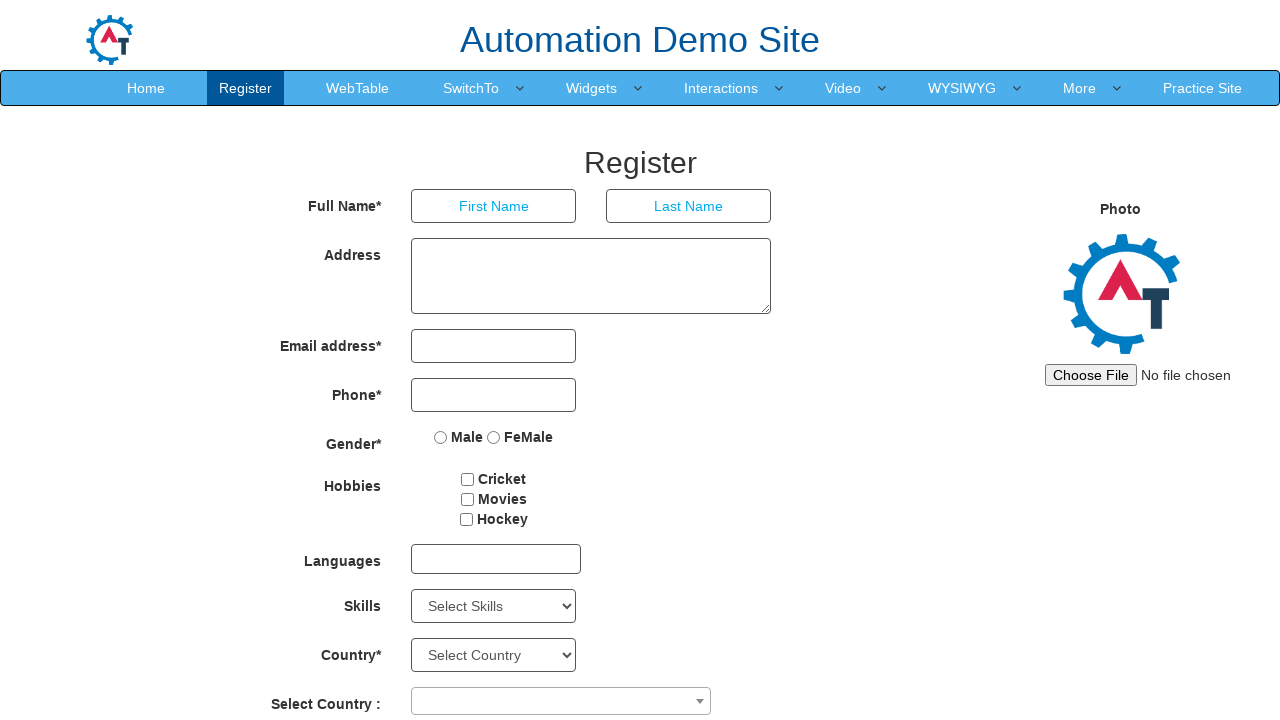

Verified male radio button is visible
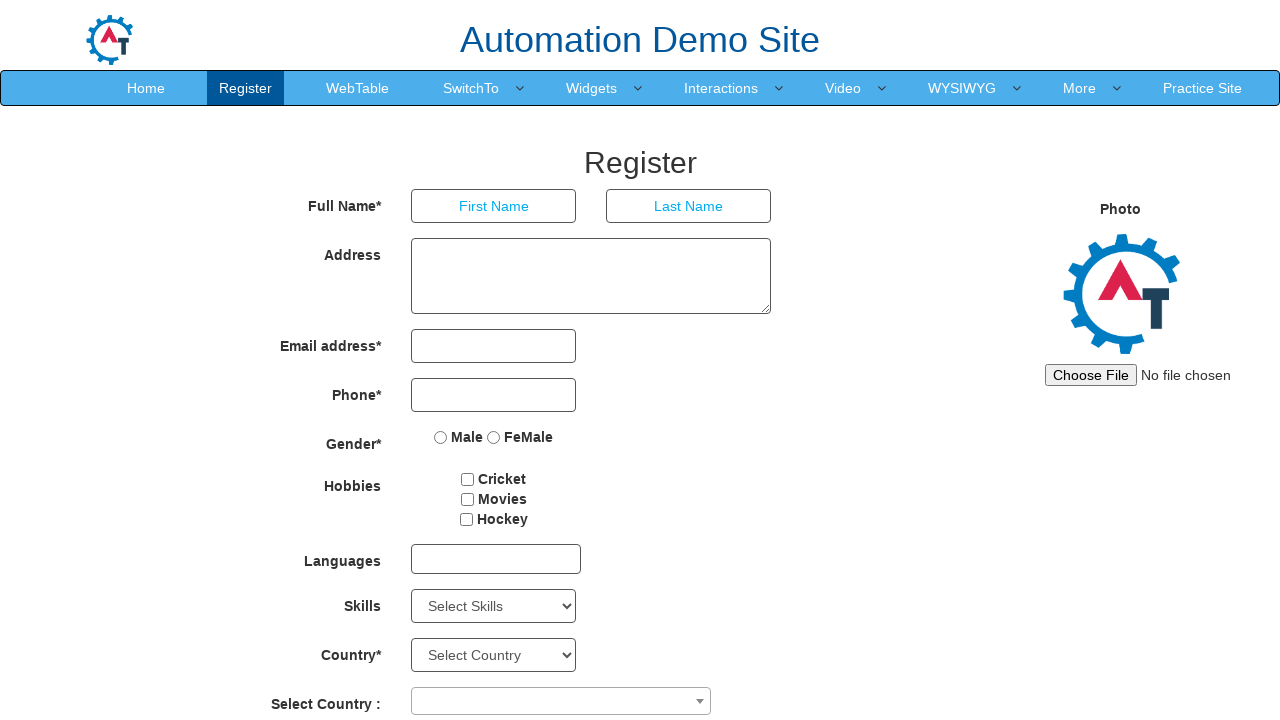

Verified male radio button is enabled
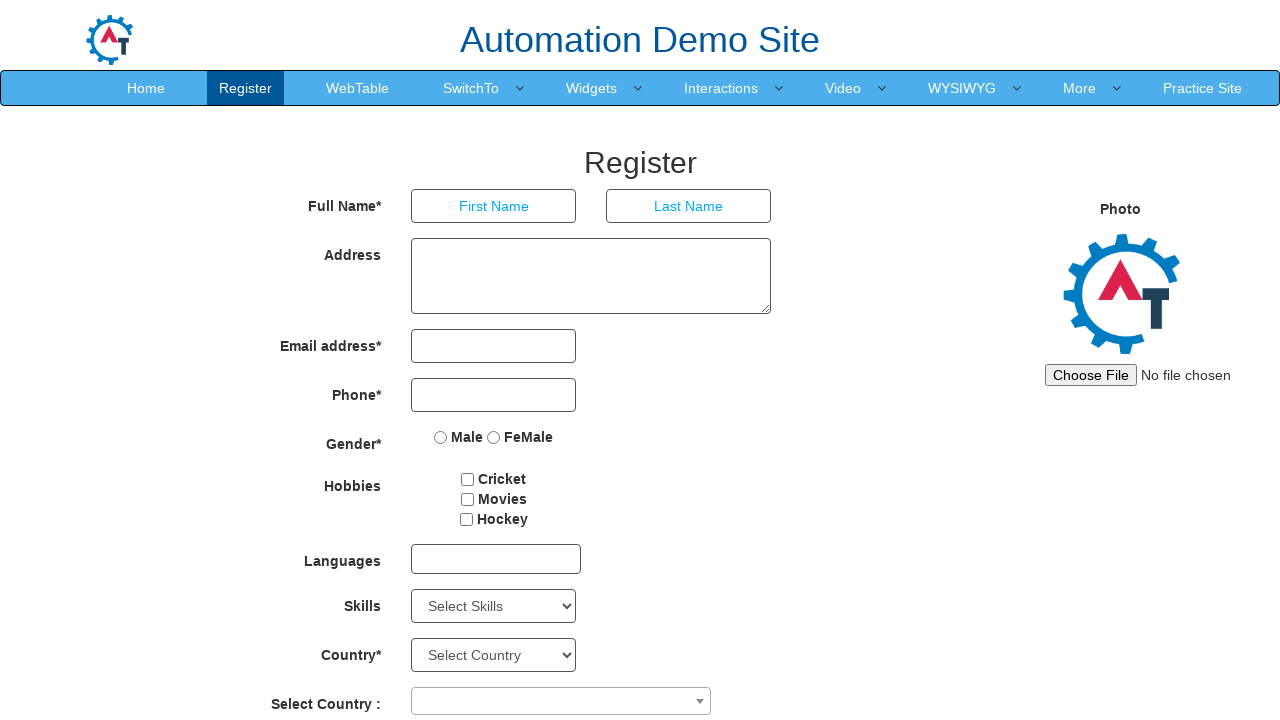

Verified male radio button is not selected by default
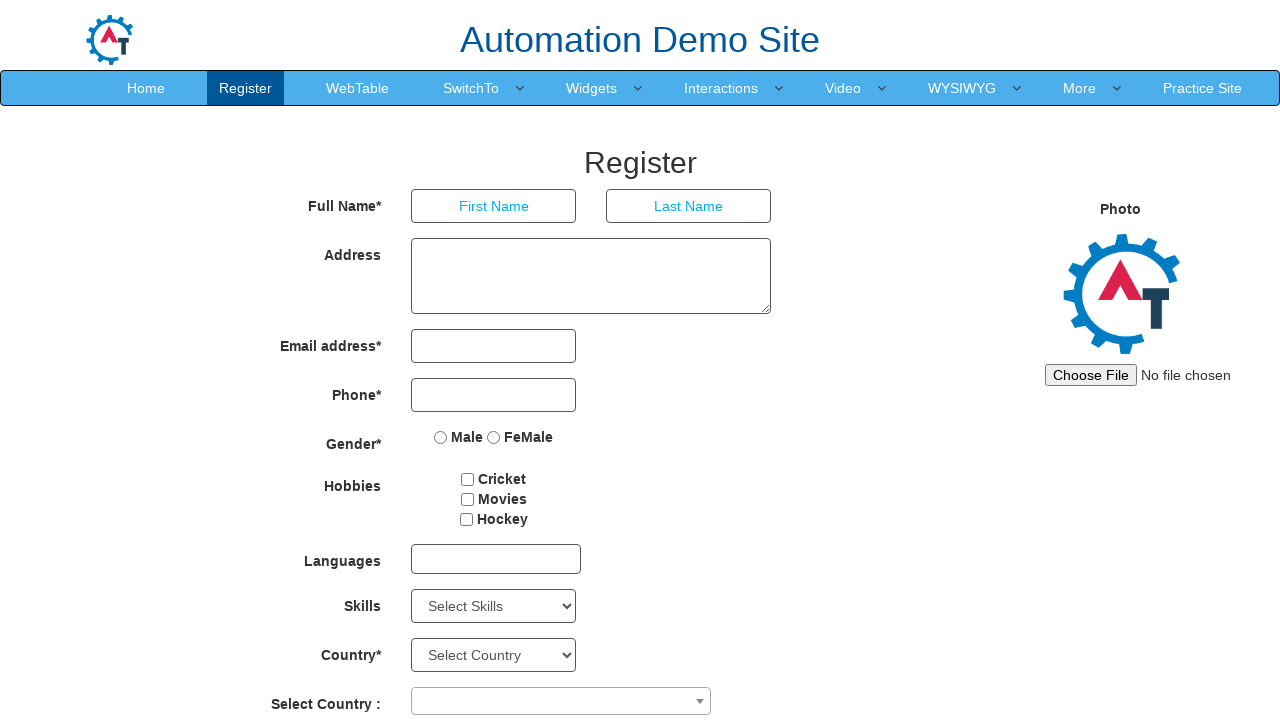

Clicked male radio button at (441, 437) on input[name='radiooptions'] >> nth=0
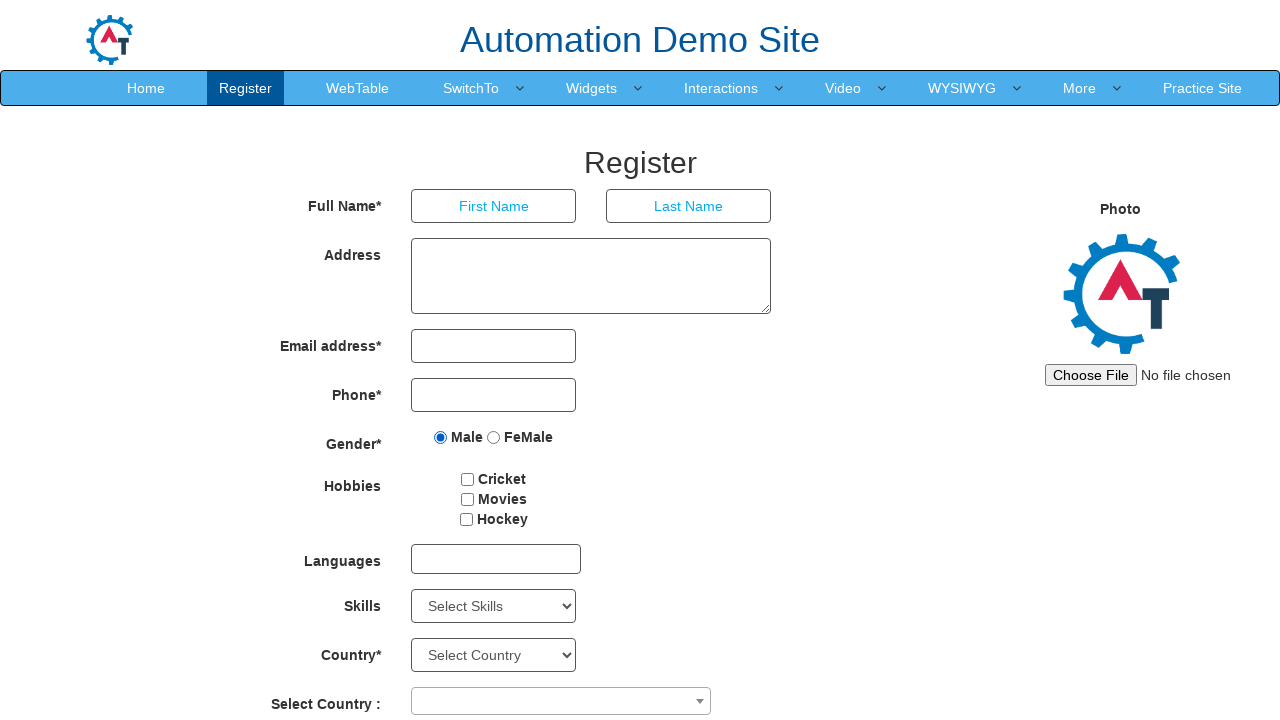

Verified male radio button is selected after click
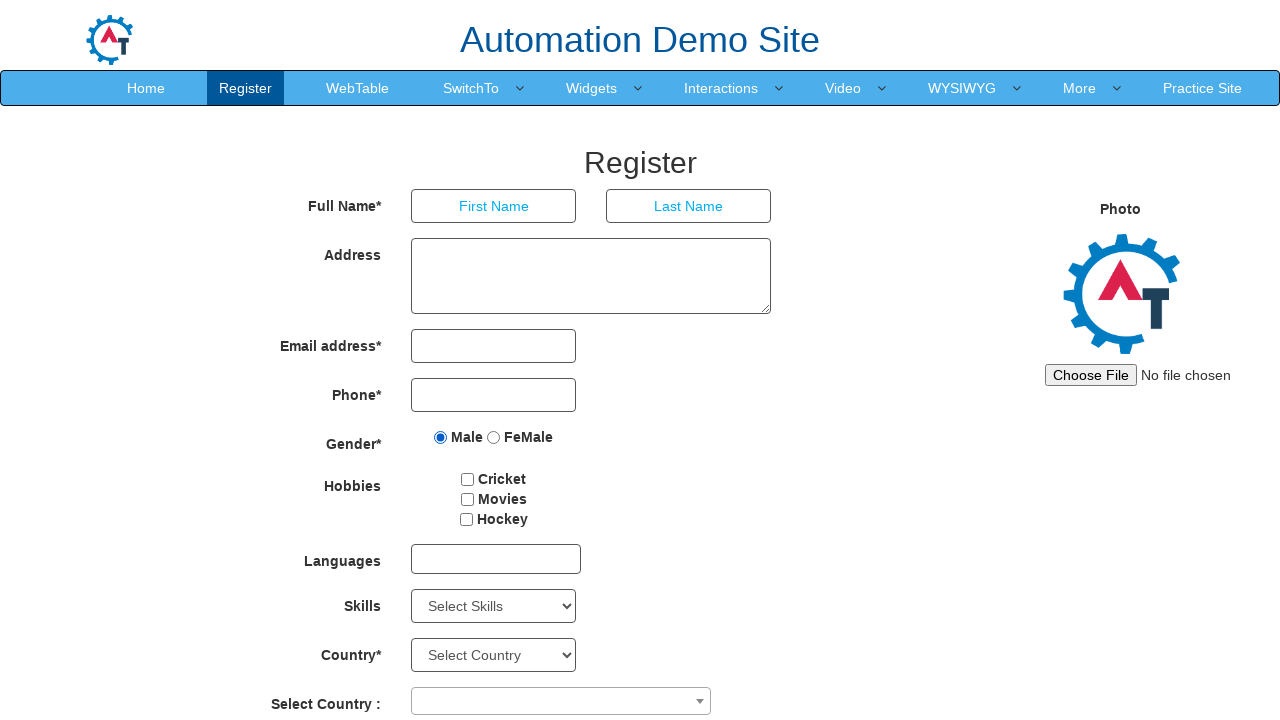

Located submit button
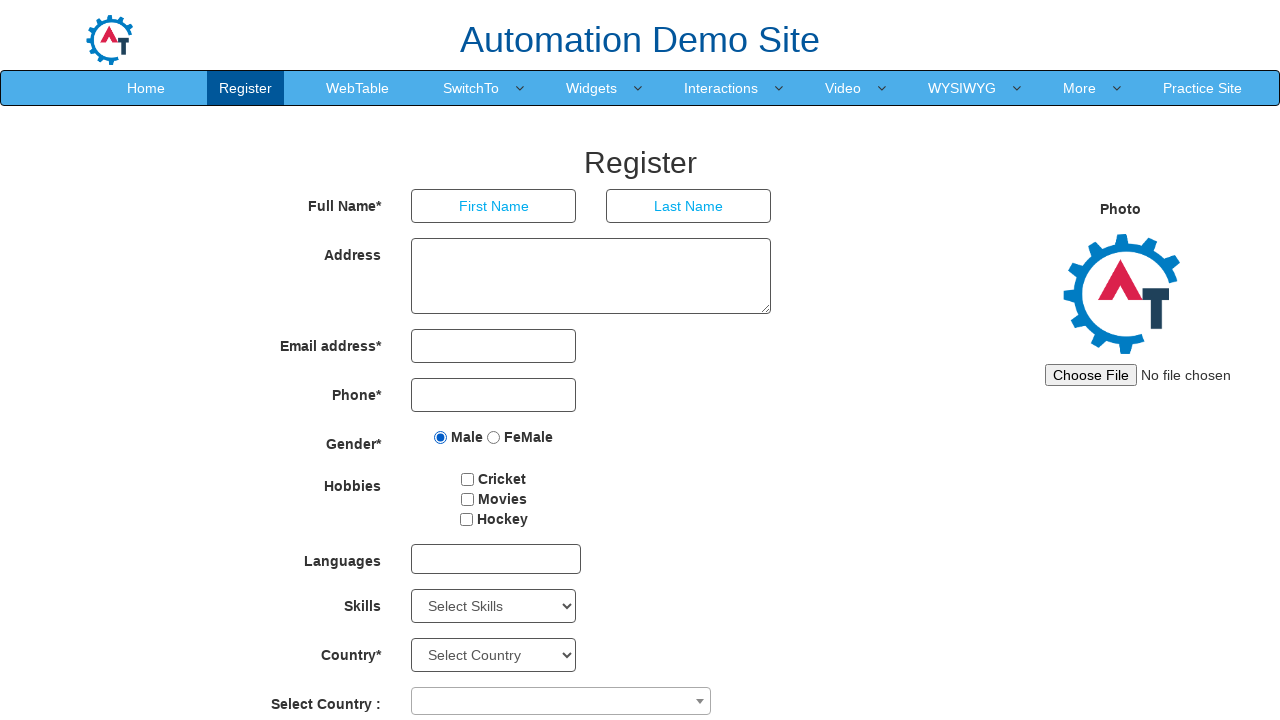

Verified submit button is visible
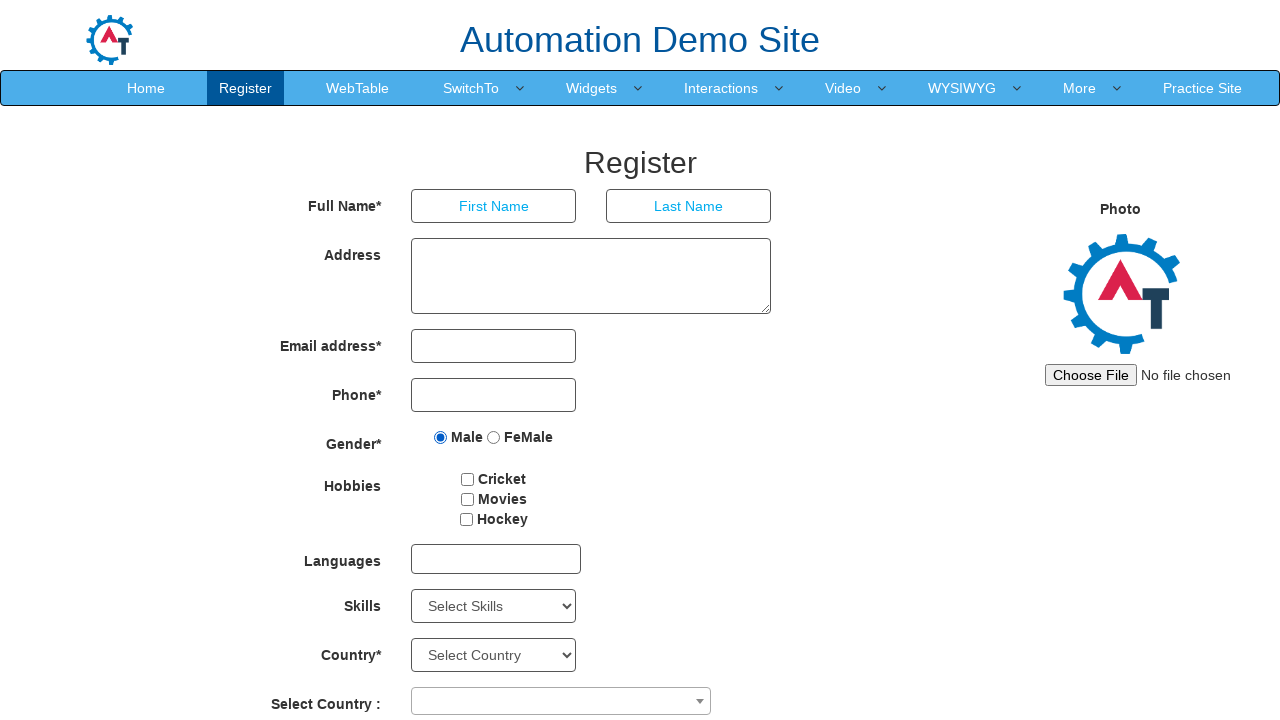

Verified submit button is enabled
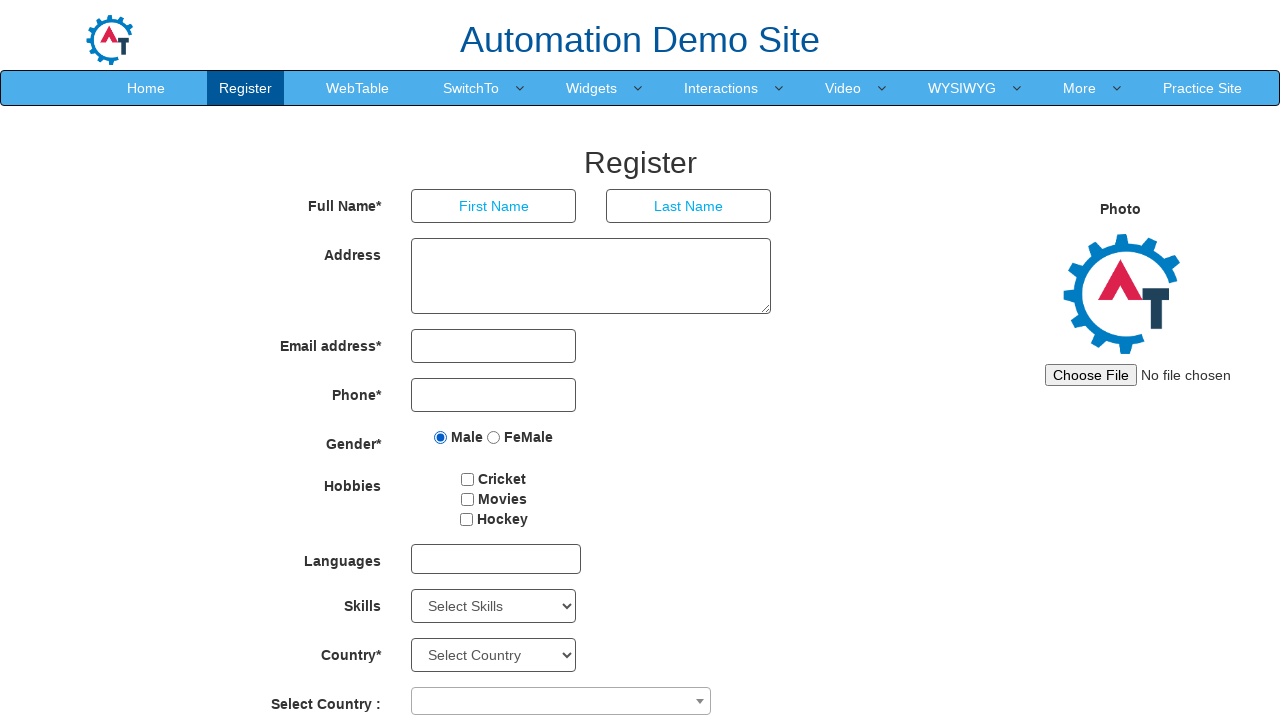

Retrieved submit button text content
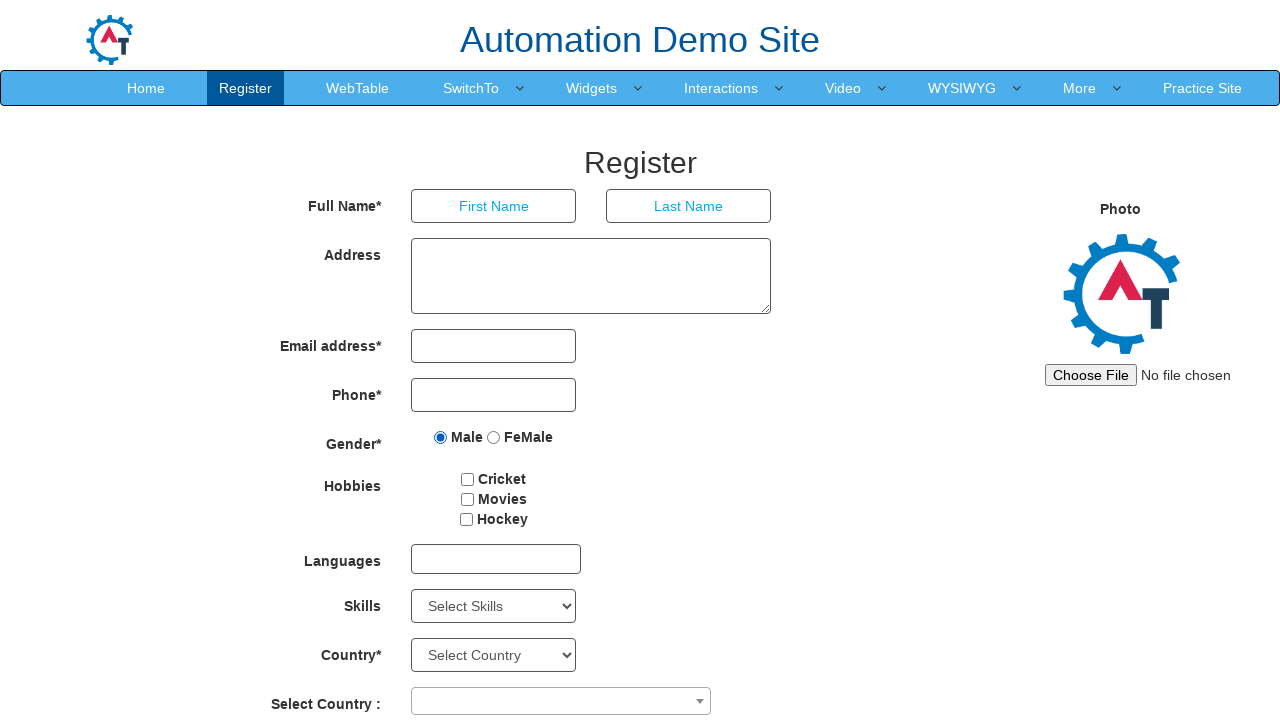

Verified submit button text is 'Submit'
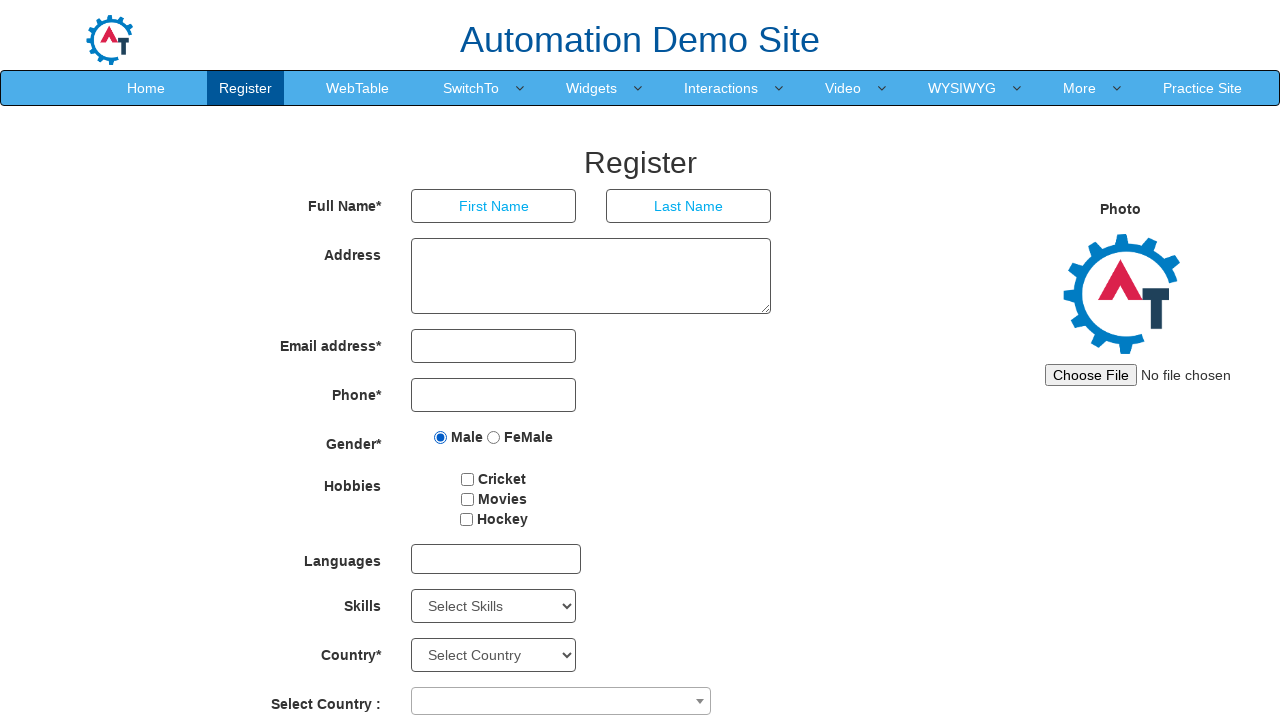

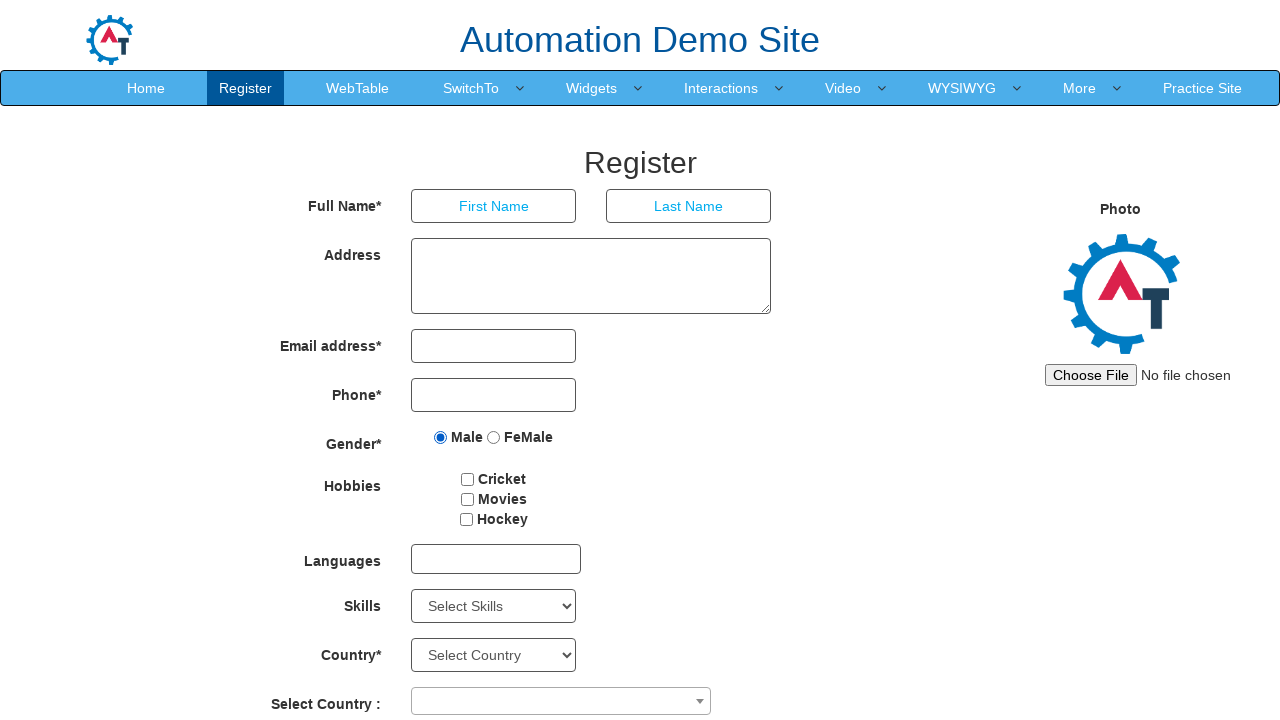